Navigates to the Selenium website, performs a right-click on the "Getting Started" heading, and simulates keyboard interactions to scroll down the context menu and select an option

Starting URL: https://www.selenium.dev/

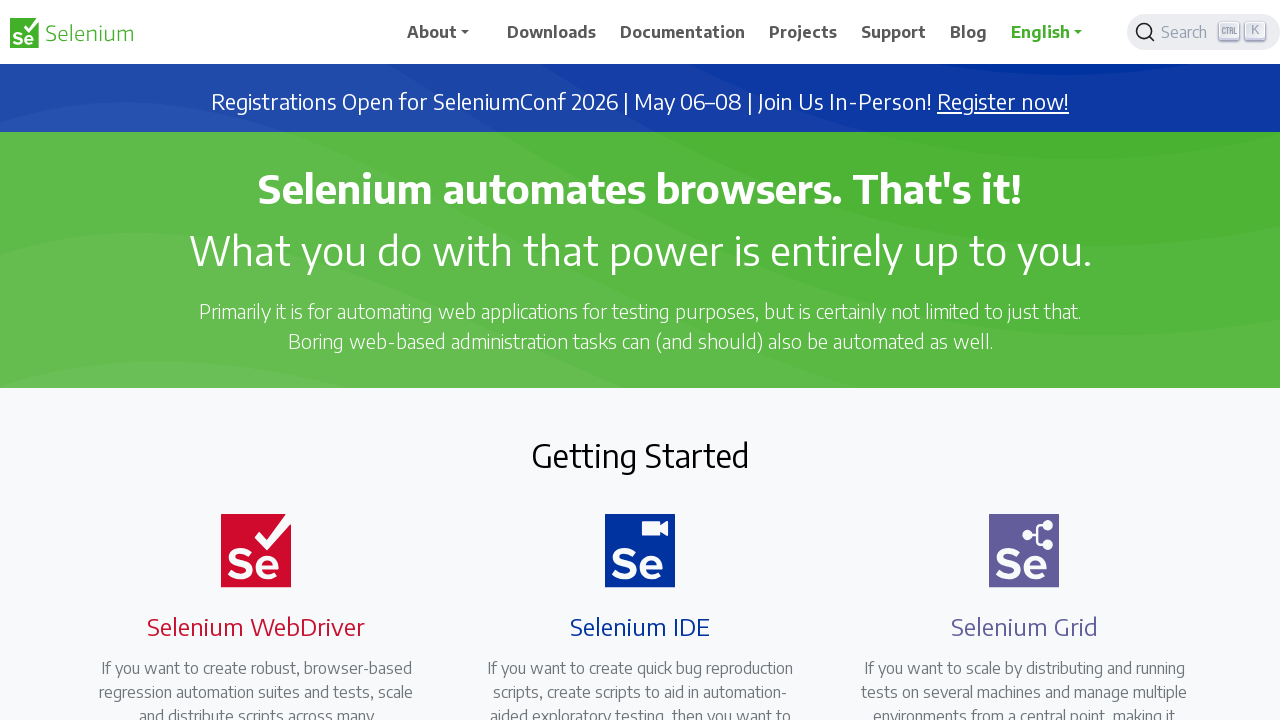

Navigated to Selenium website
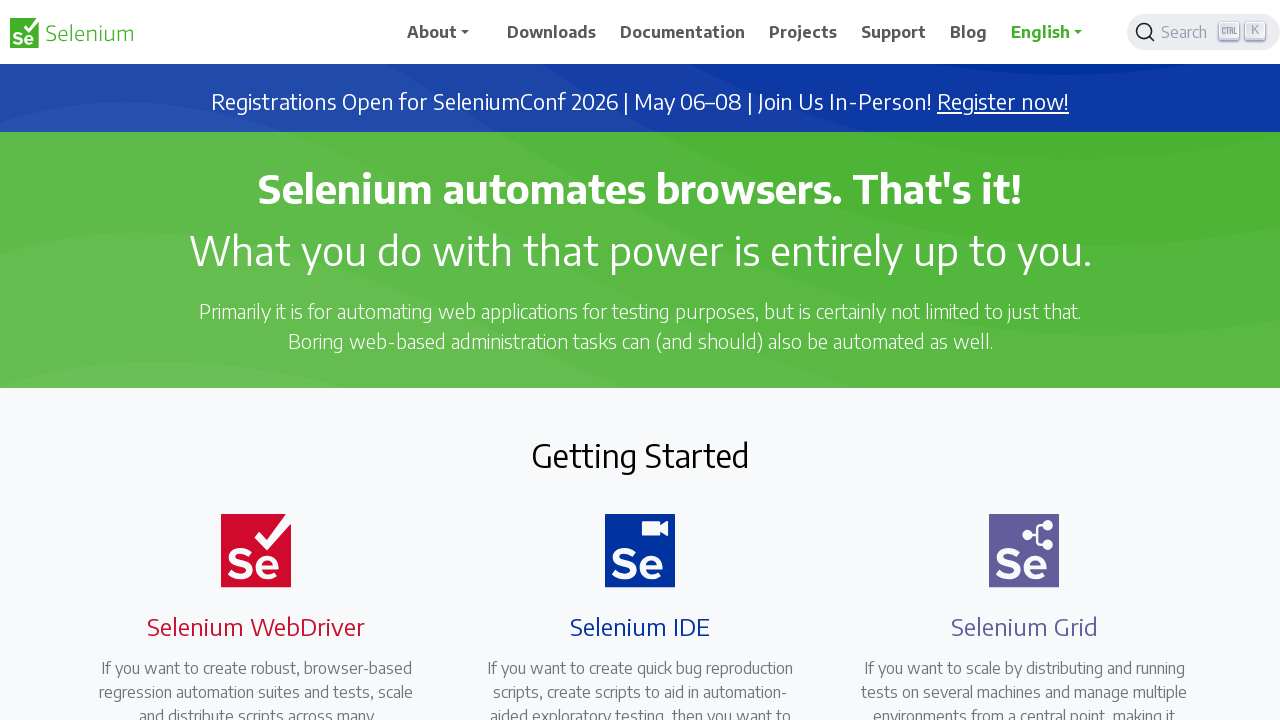

Located 'Getting Started' heading element
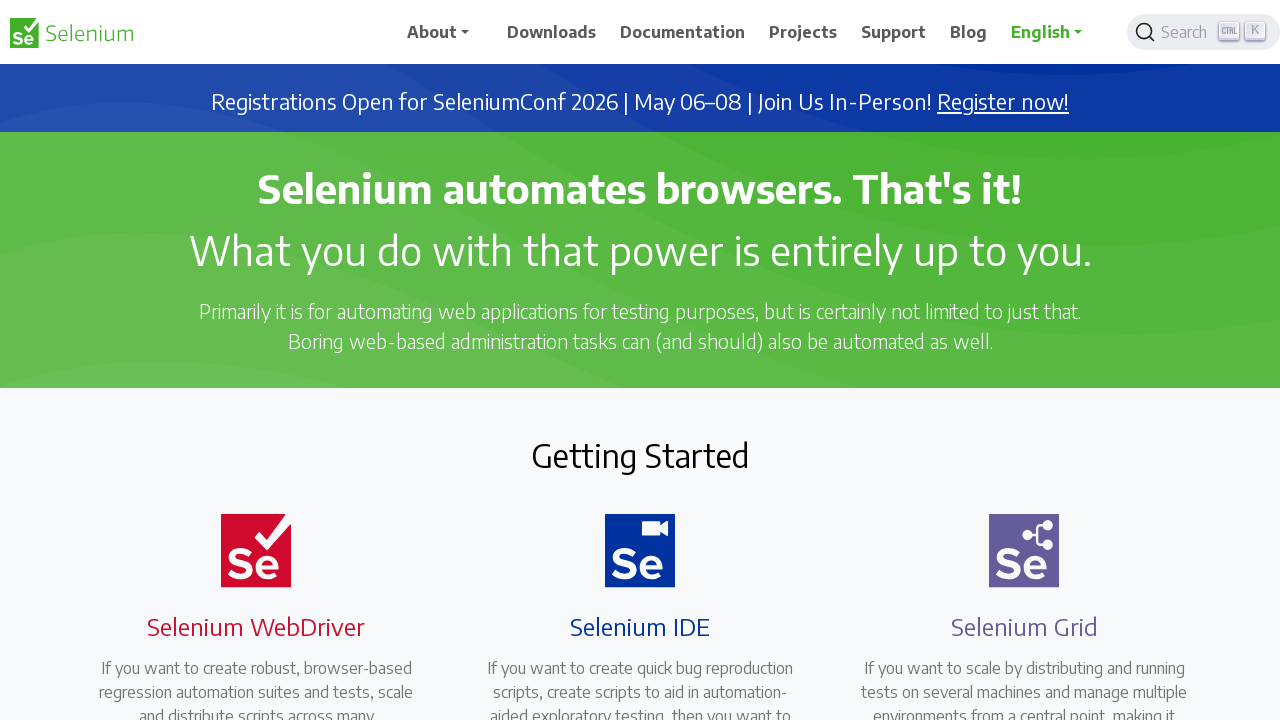

Performed right-click on 'Getting Started' heading at (640, 455) on xpath=//h2[text()='Getting Started']
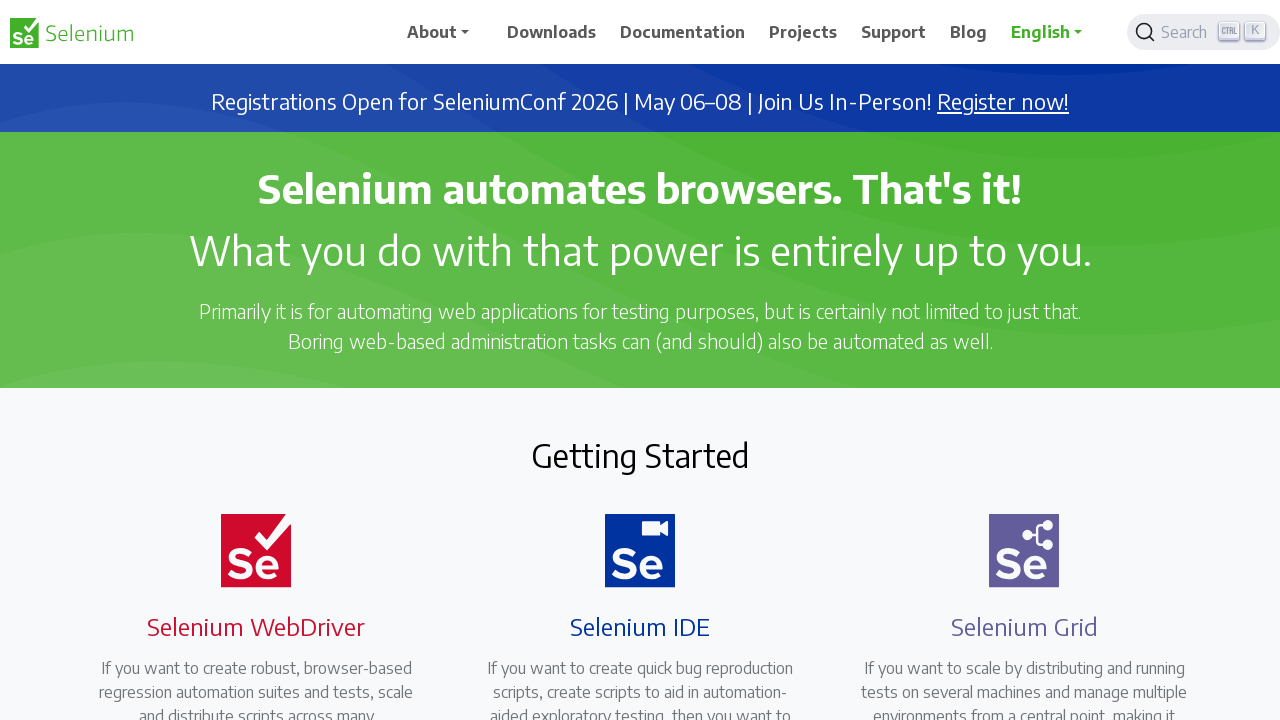

Pressed Page Down key to navigate context menu (iteration 1/9)
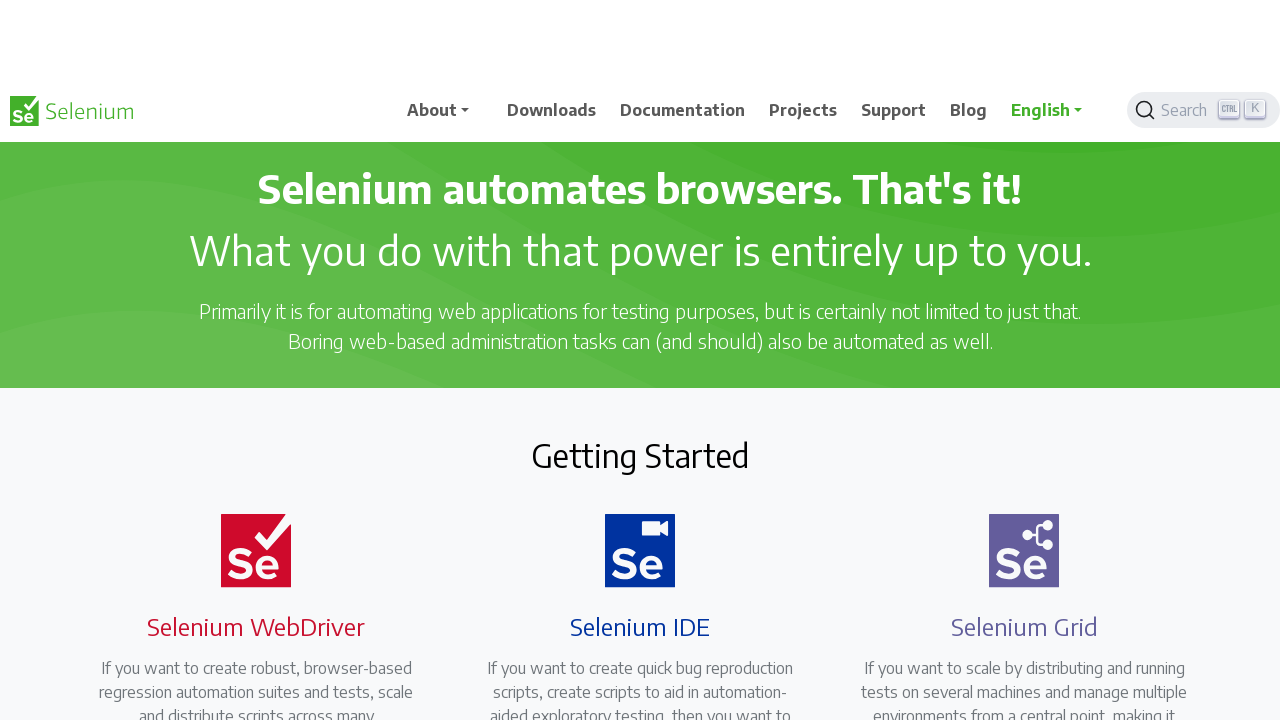

Pressed Page Down key to navigate context menu (iteration 2/9)
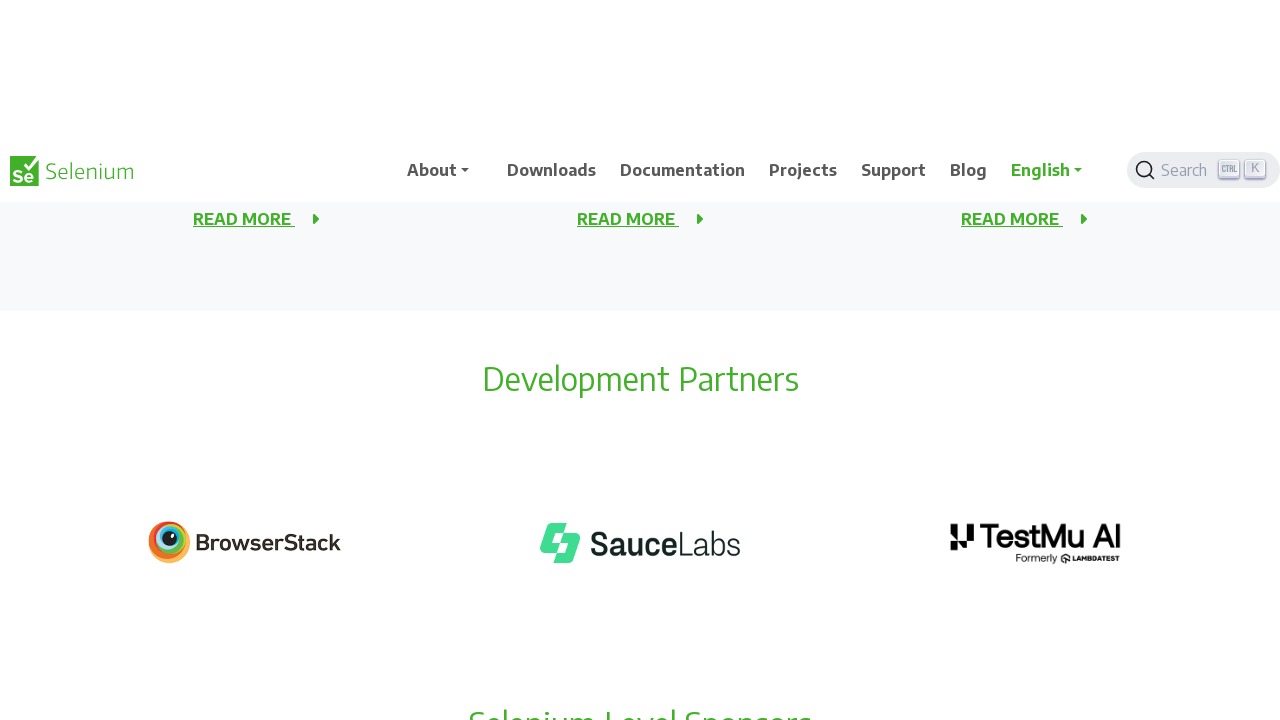

Pressed Page Down key to navigate context menu (iteration 3/9)
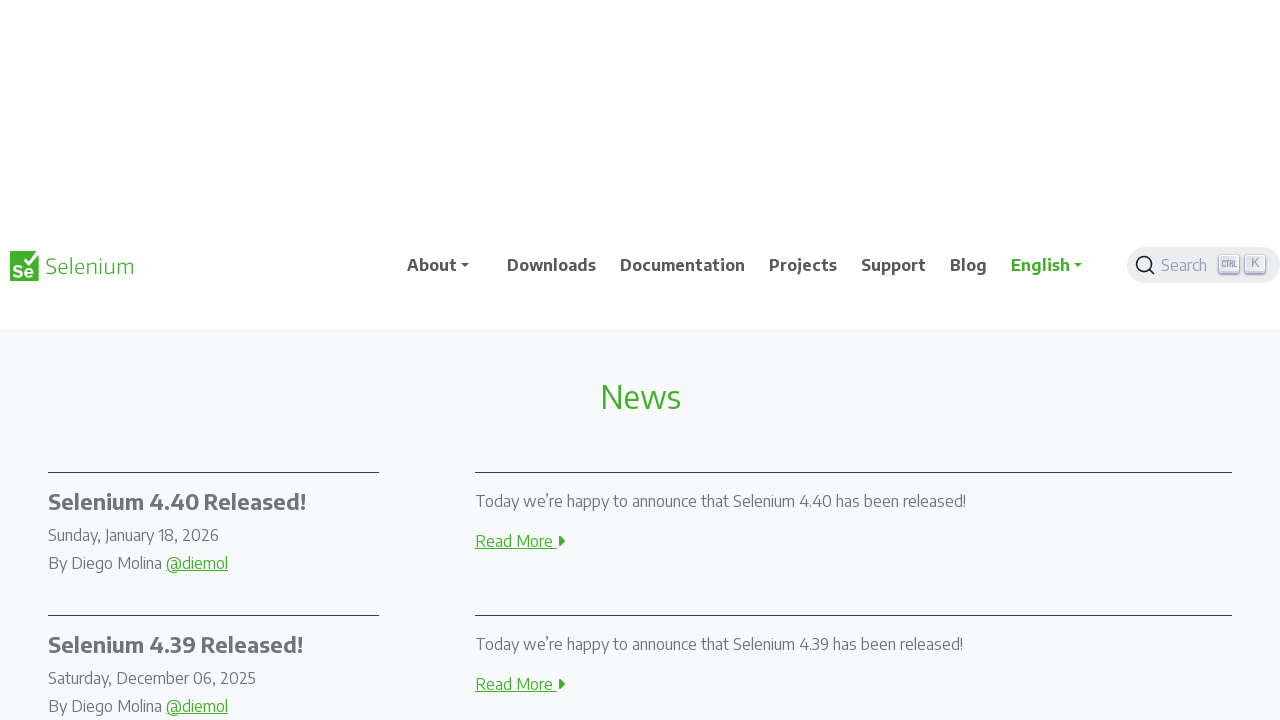

Pressed Page Down key to navigate context menu (iteration 4/9)
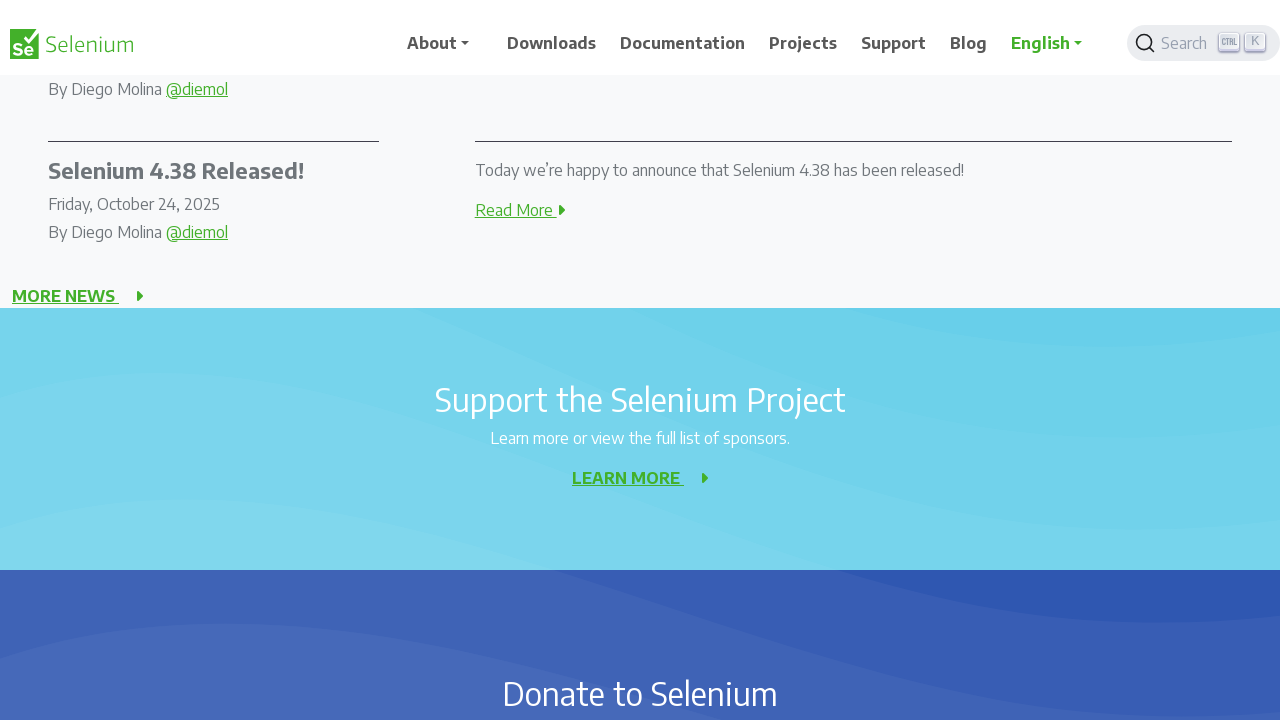

Pressed Page Down key to navigate context menu (iteration 5/9)
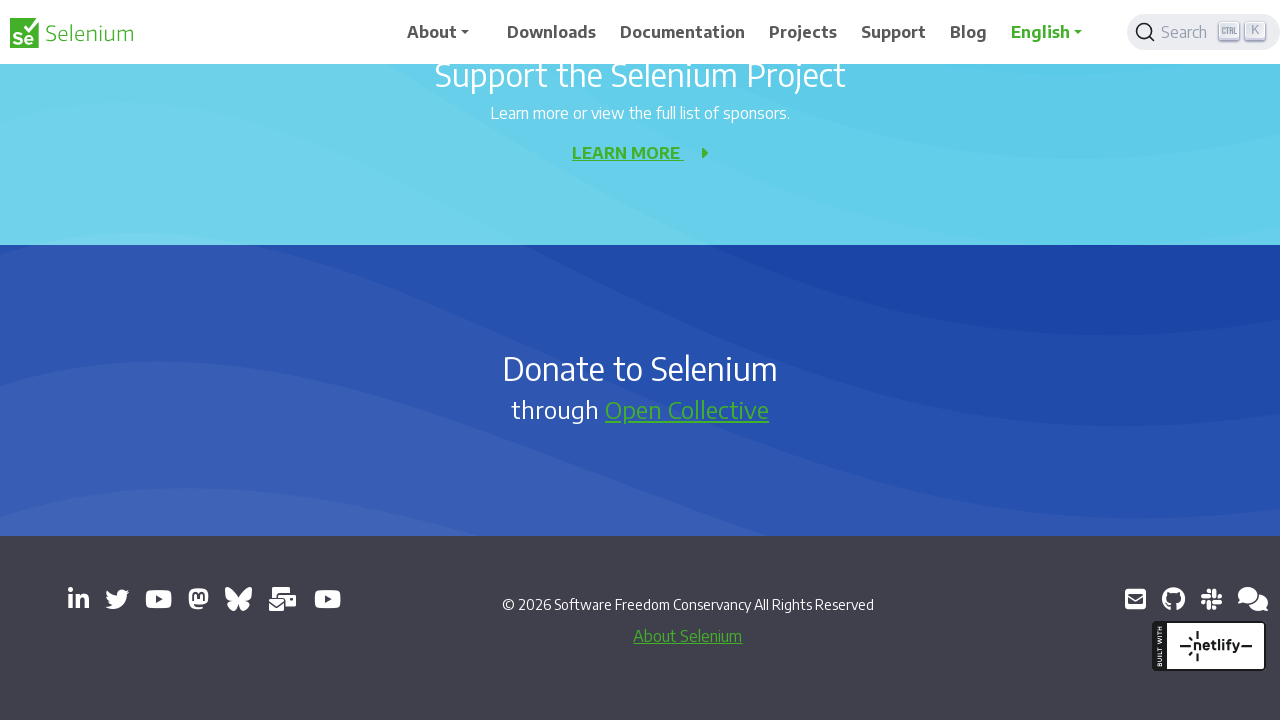

Pressed Page Down key to navigate context menu (iteration 6/9)
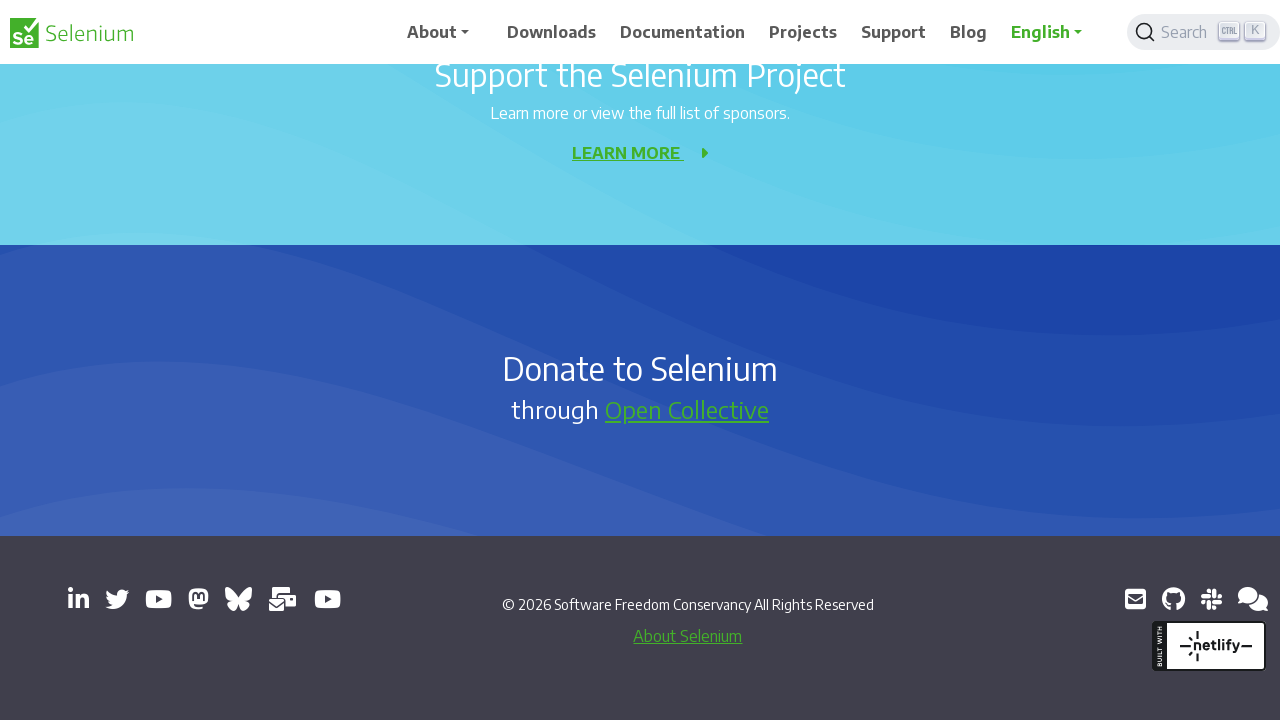

Pressed Page Down key to navigate context menu (iteration 7/9)
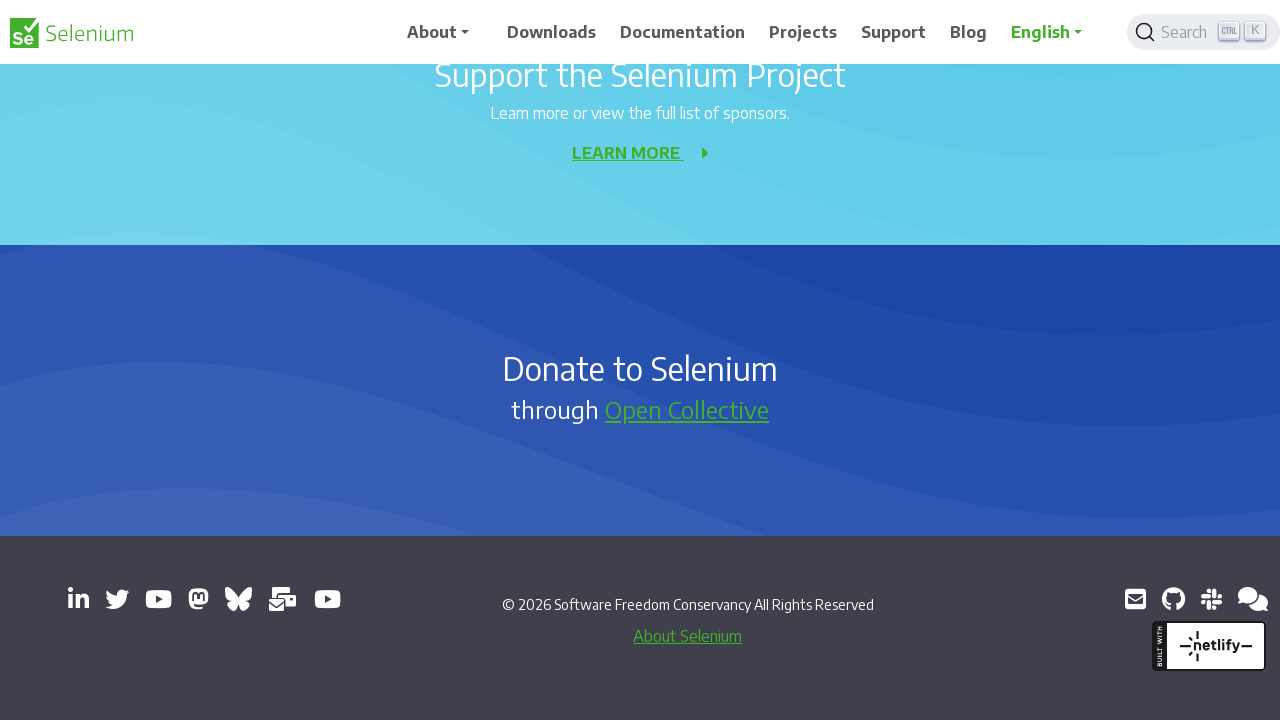

Pressed Page Down key to navigate context menu (iteration 8/9)
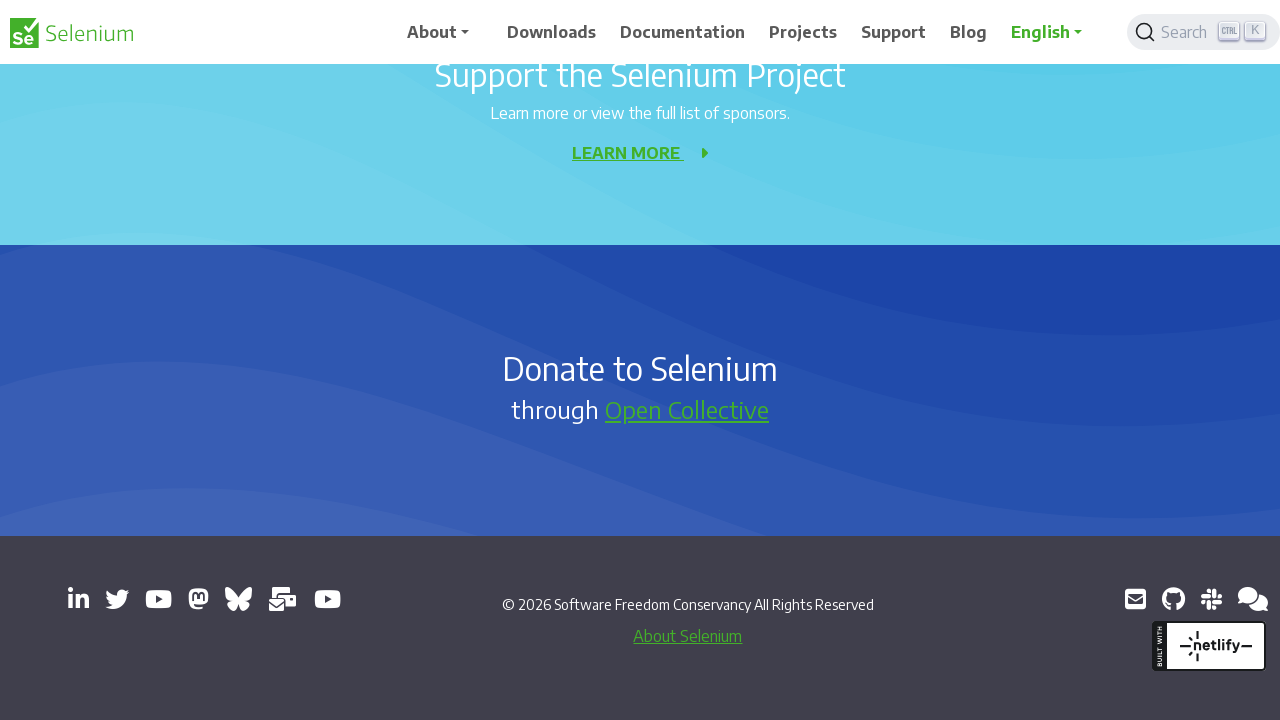

Pressed Page Down key to navigate context menu (iteration 9/9)
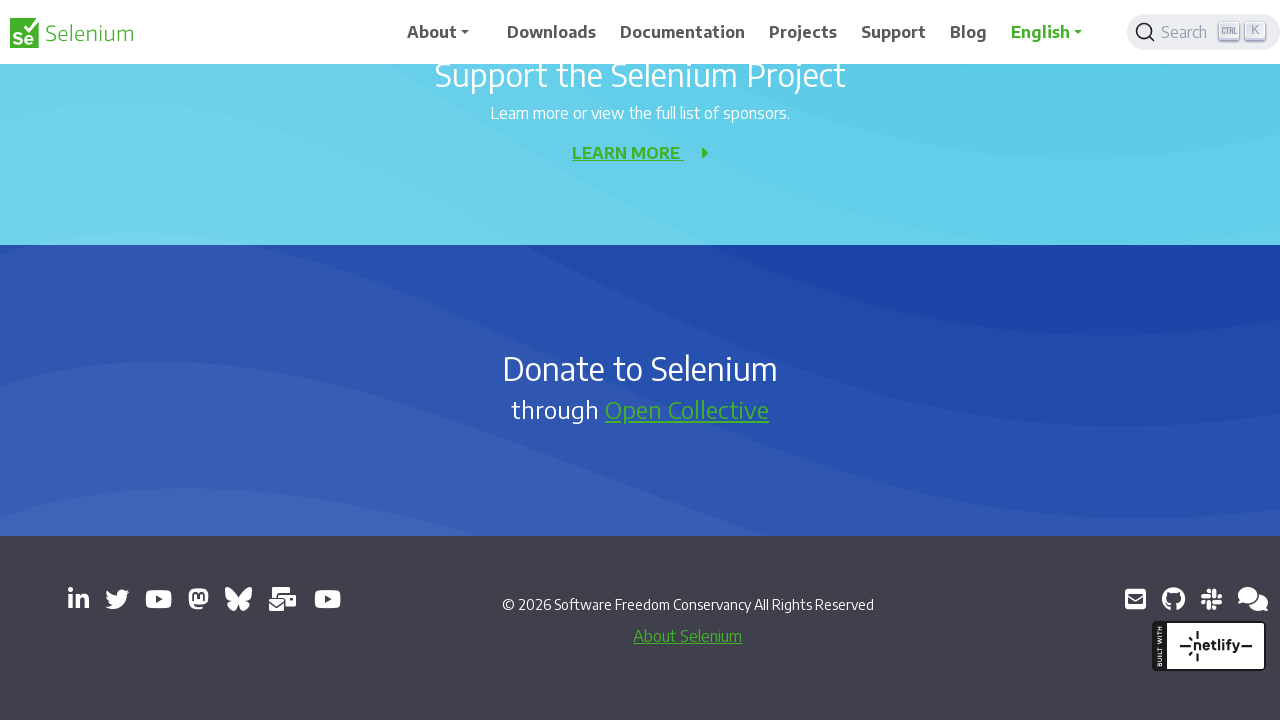

Pressed Enter to select context menu option
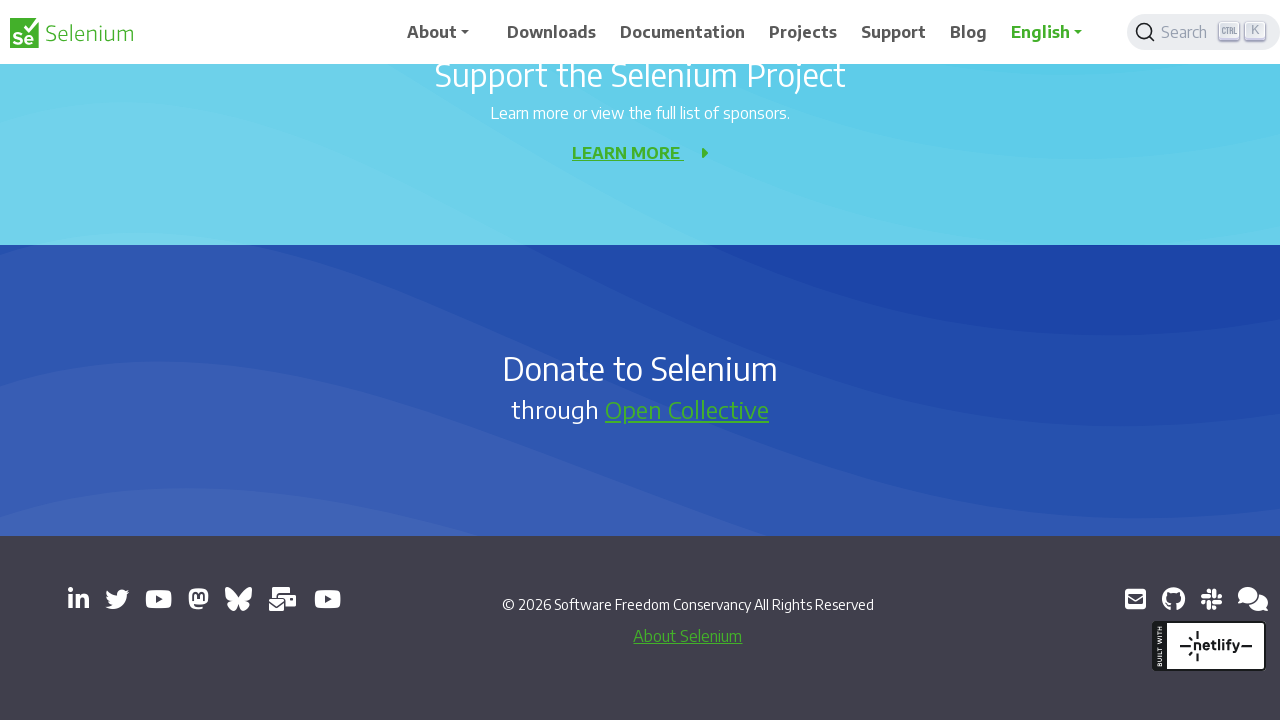

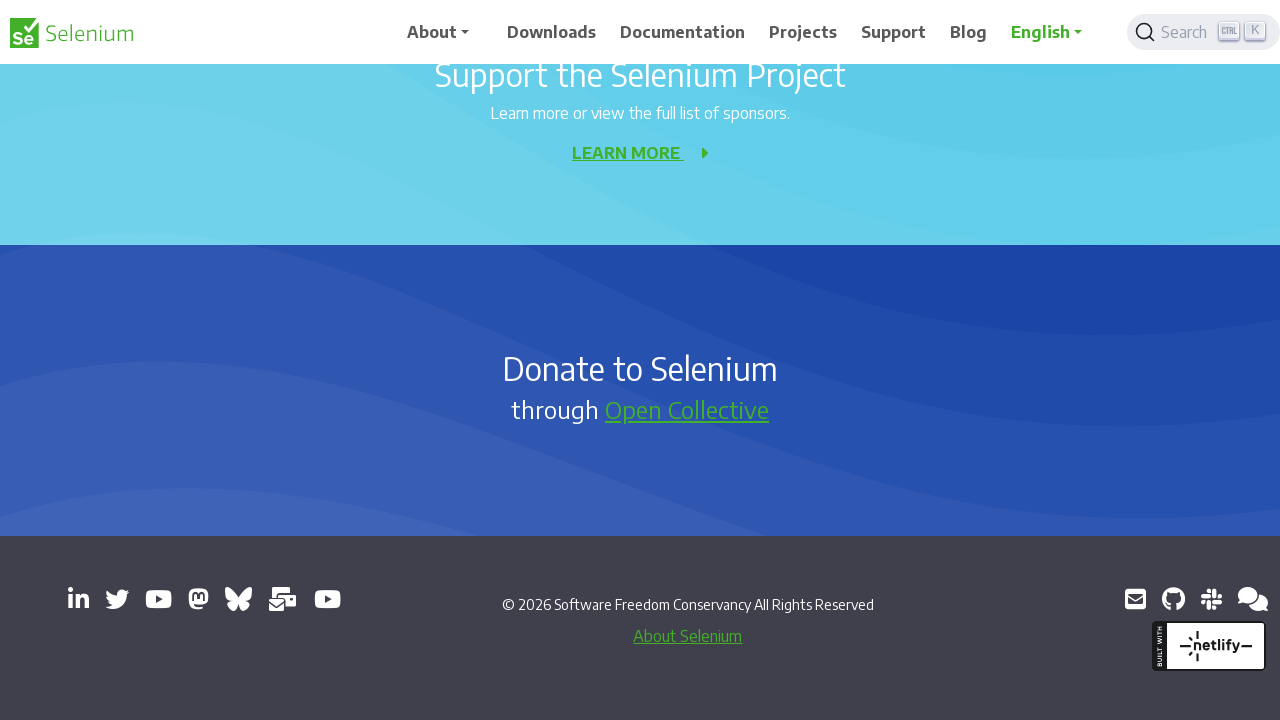